Navigates to ICICI Direct's sector overview page, locates a specific stock table, and searches for a specific company's row to extract its market data

Starting URL: https://www.icicidirect.com/equity/sector-overview

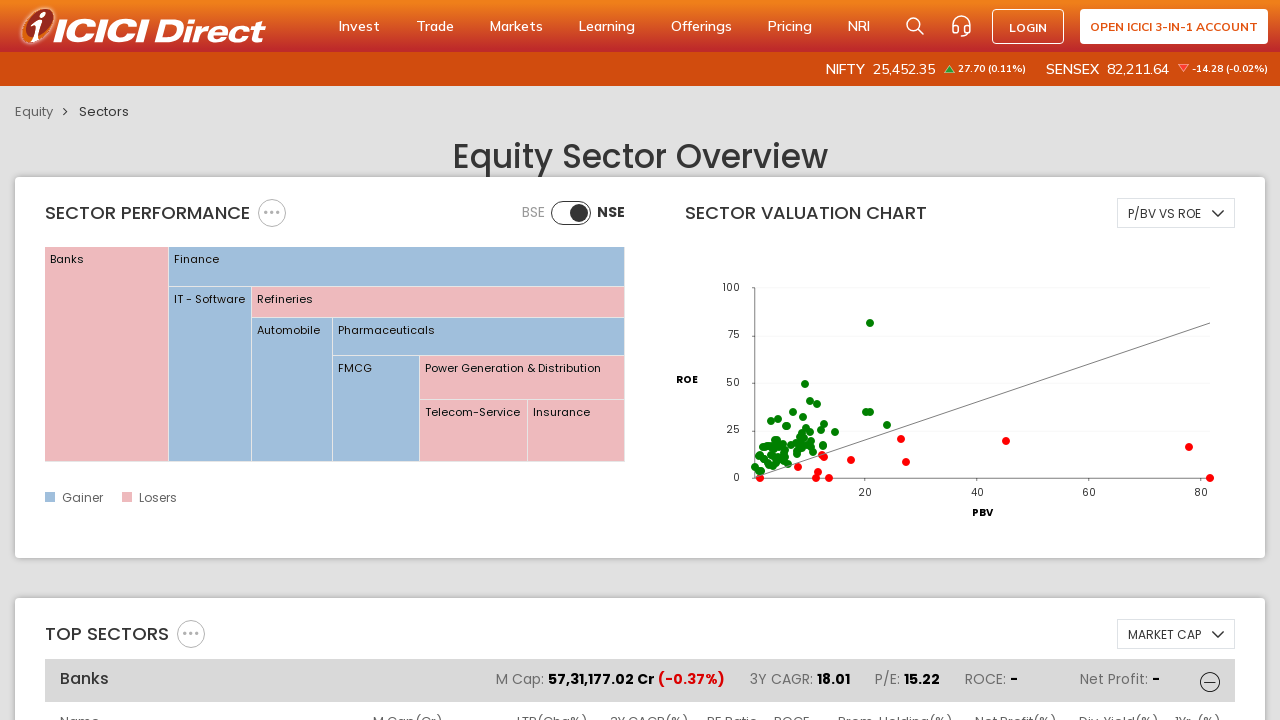

Waited for sector overview table to load
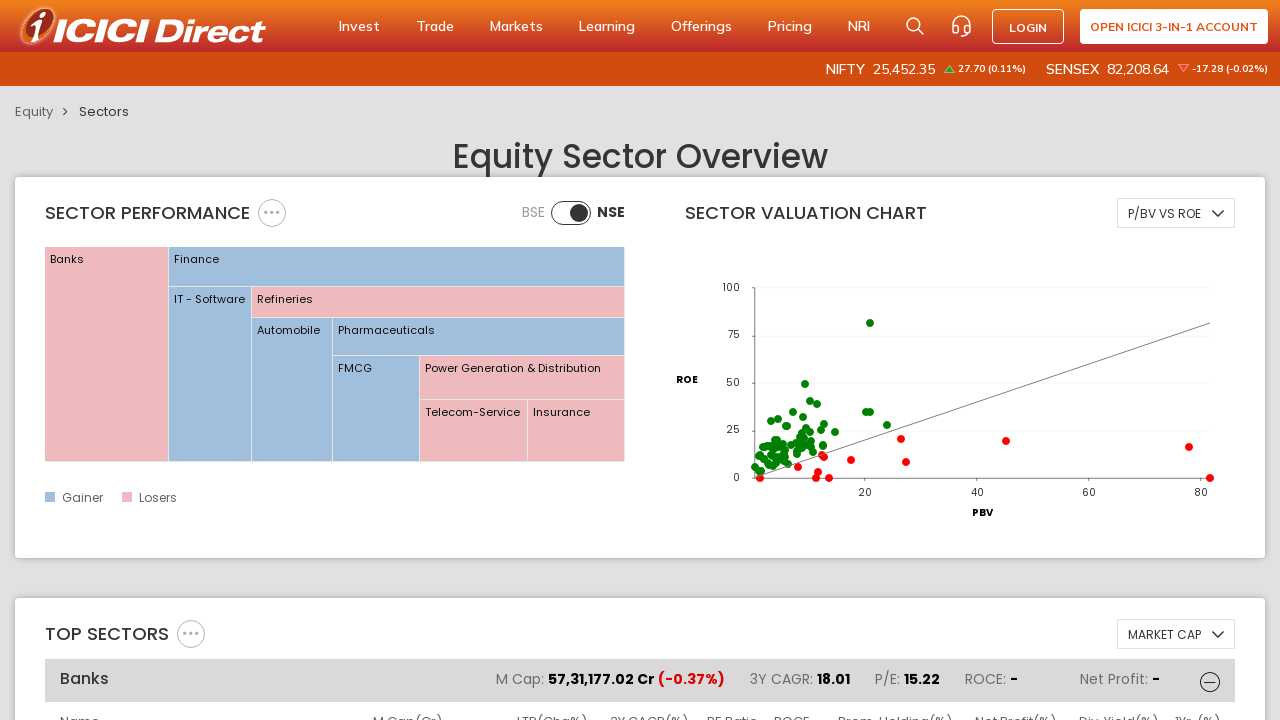

Located the stock data table element
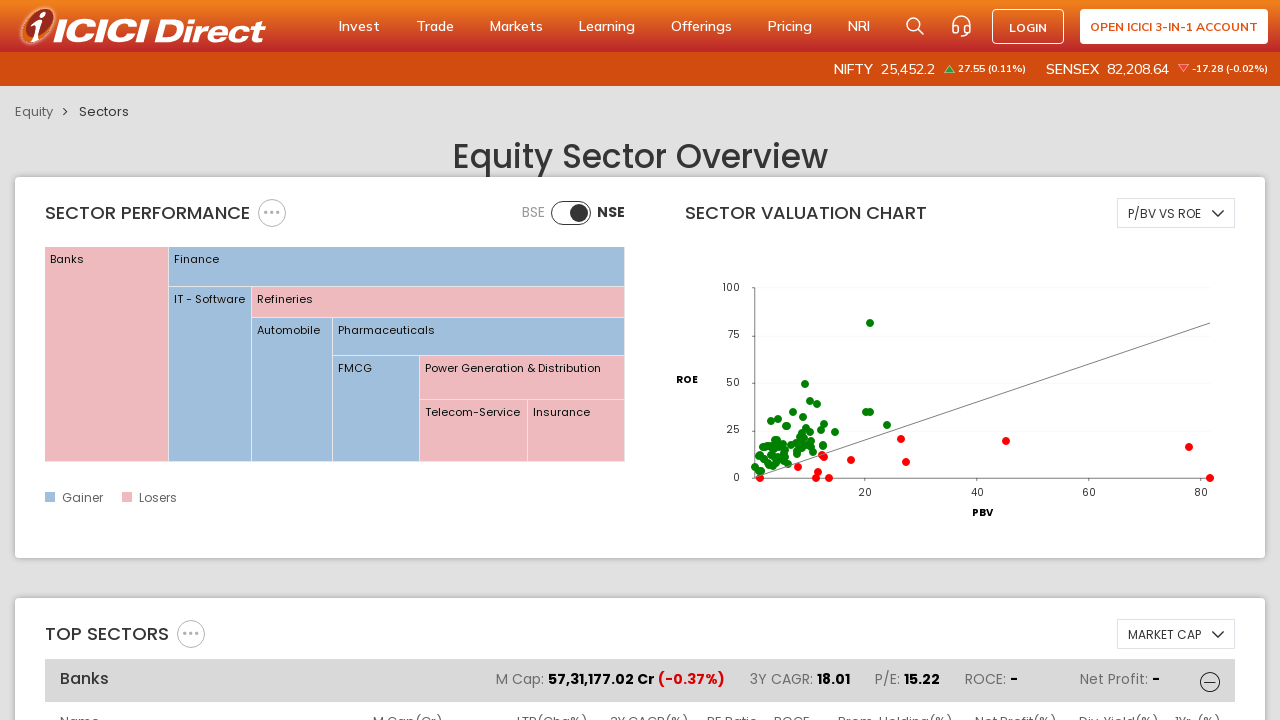

Retrieved all rows from the table
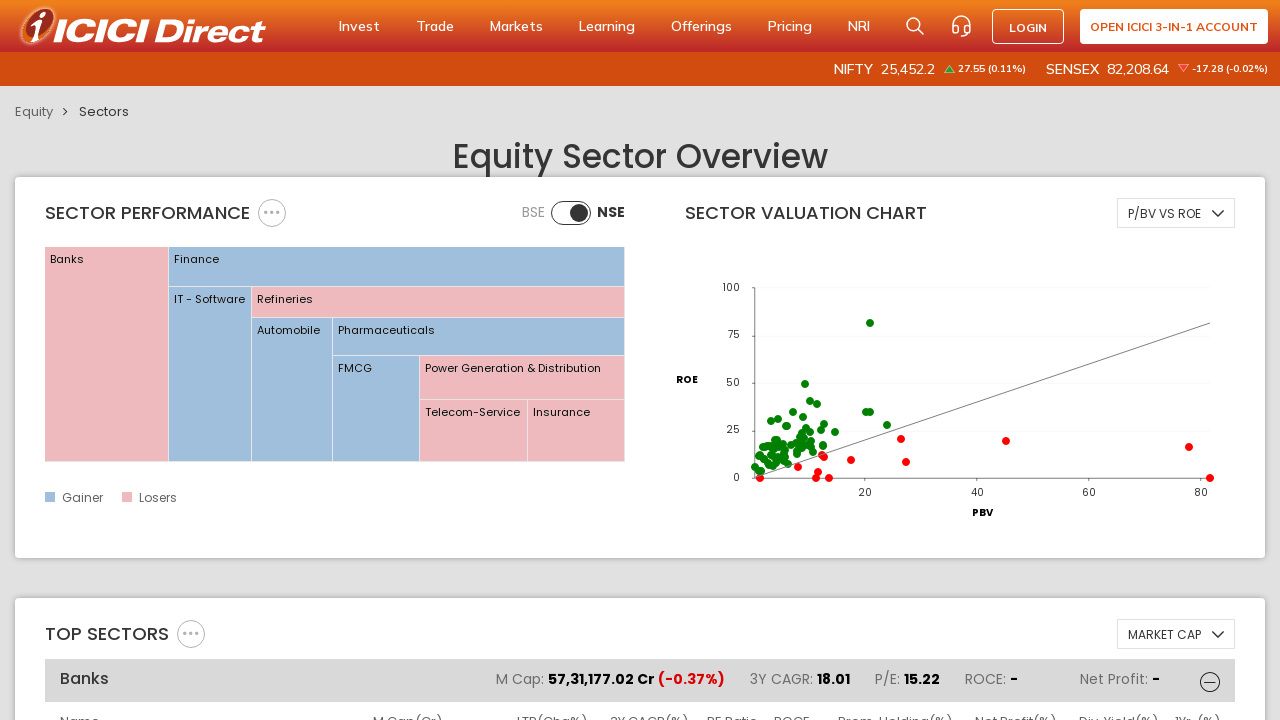

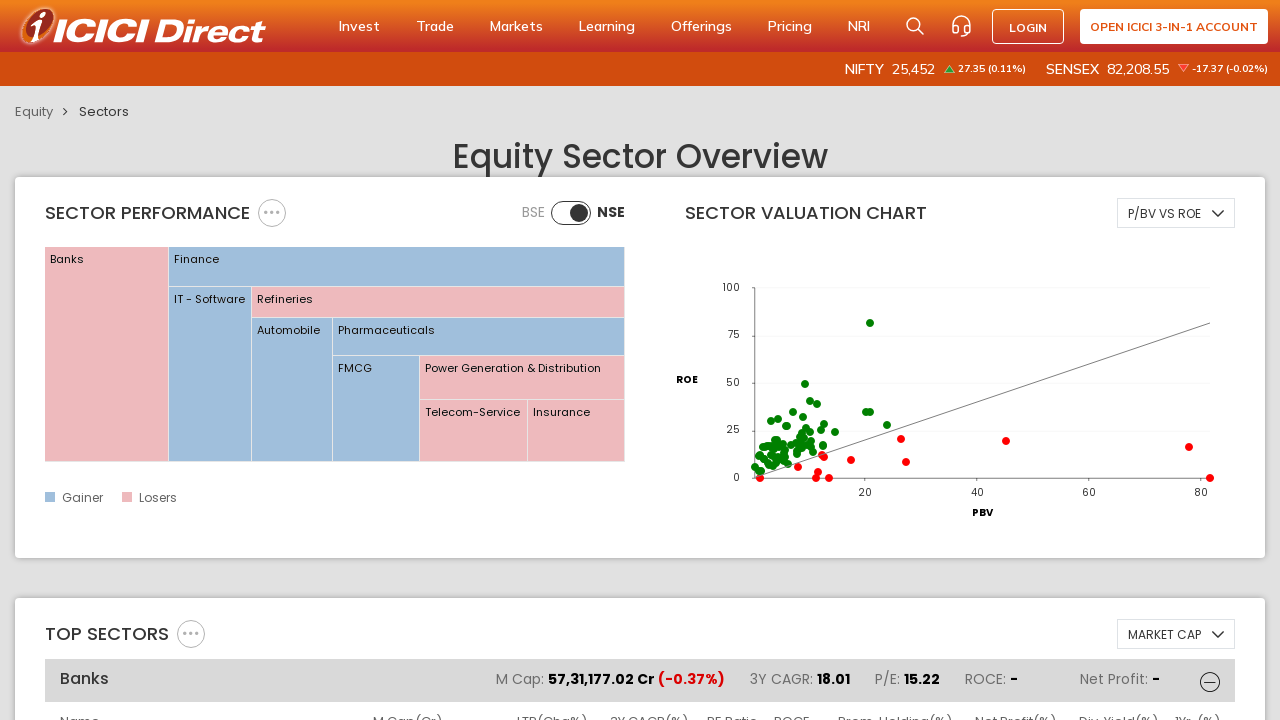